Tests JavaScript alert popup handling by clicking a button that triggers an alert, accepting the alert, and verifying the interaction works correctly.

Starting URL: https://demo.automationtesting.in/Alerts.html

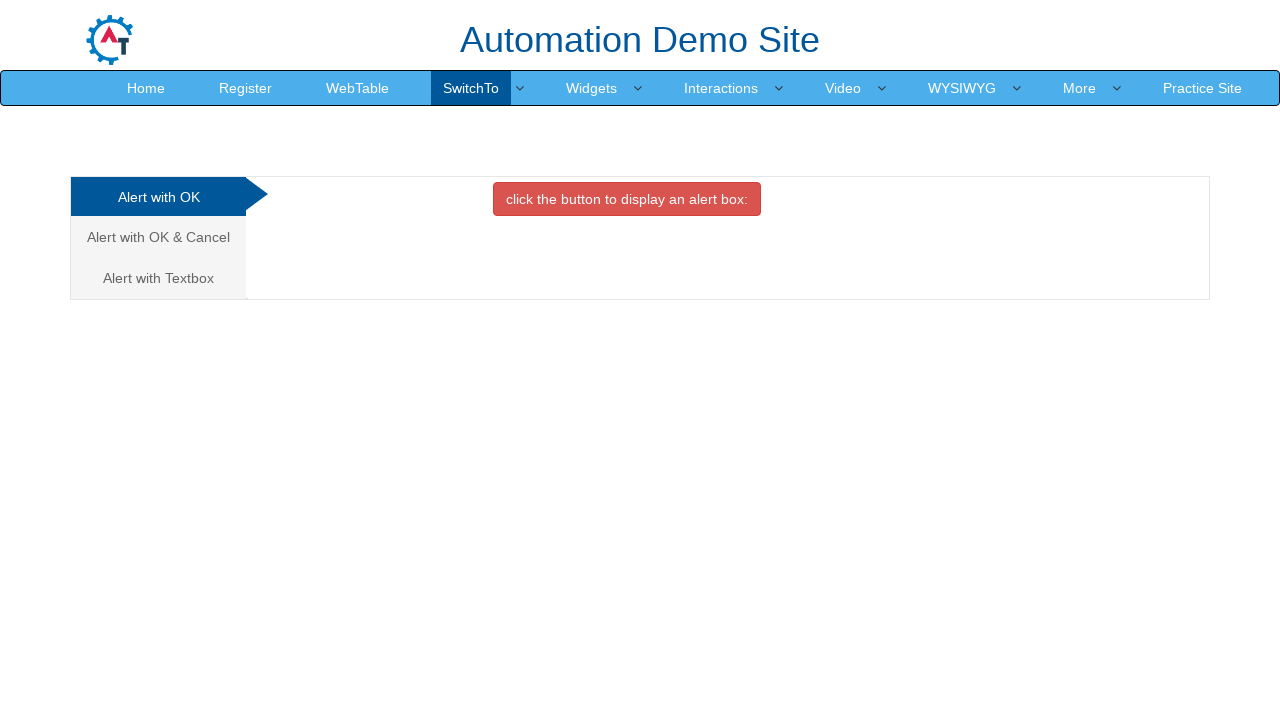

Set up dialog handler to accept alerts
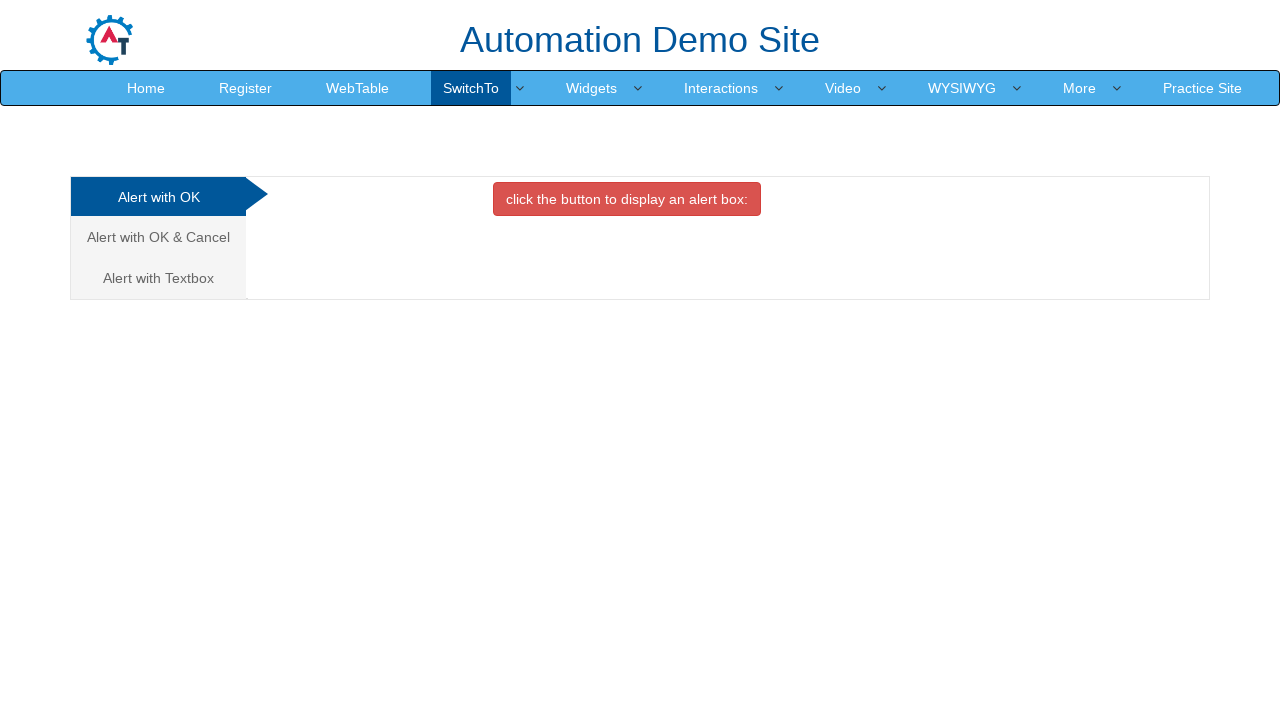

Clicked danger button to trigger JavaScript alert at (627, 199) on button.btn.btn-danger
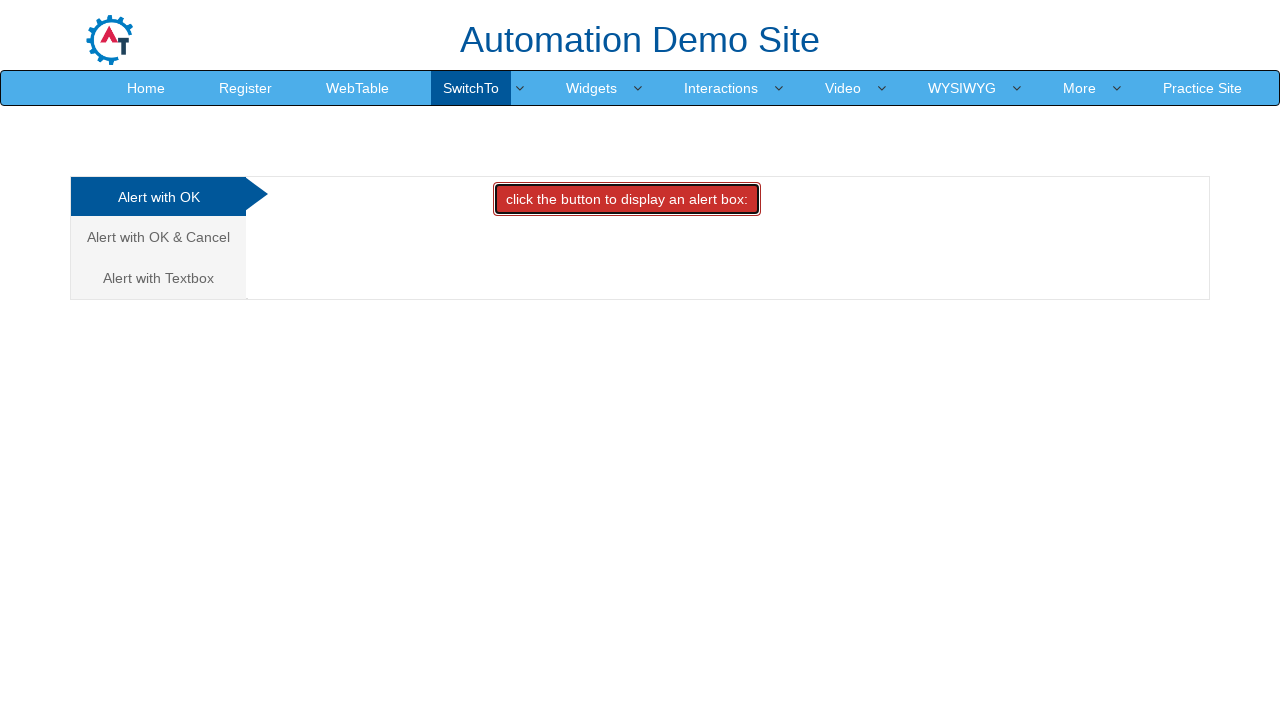

Waited for alert processing to complete
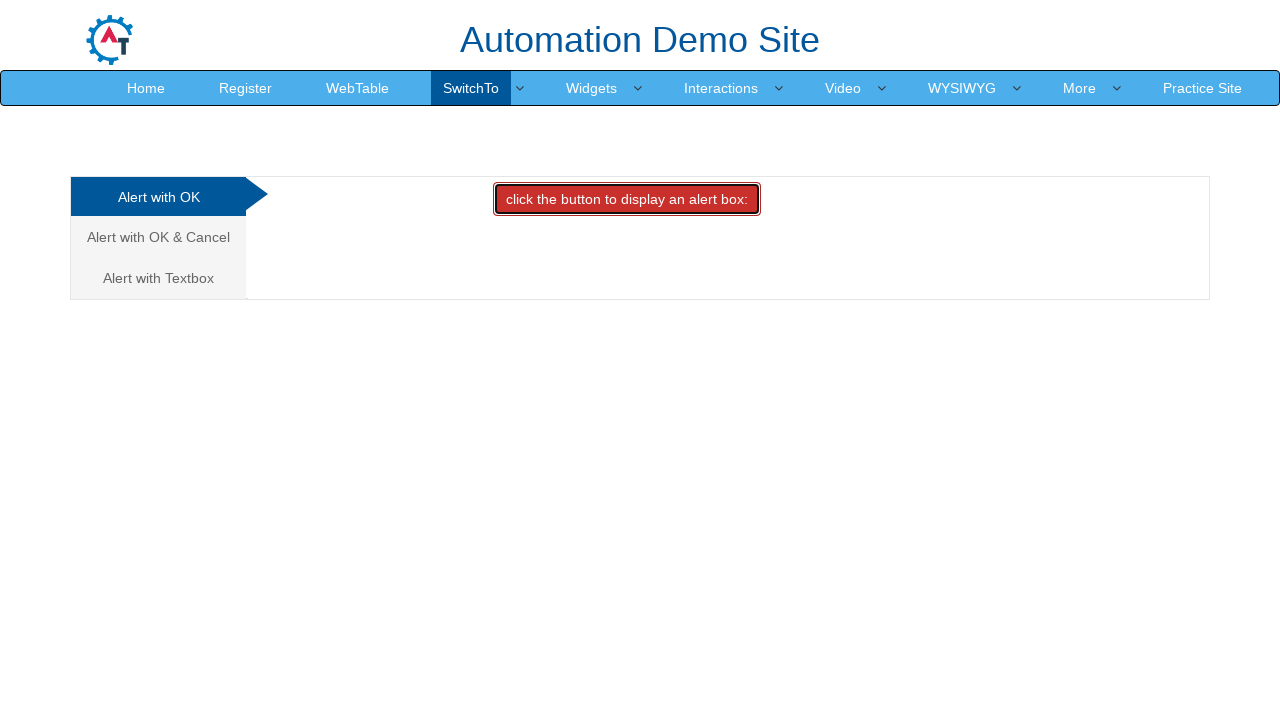

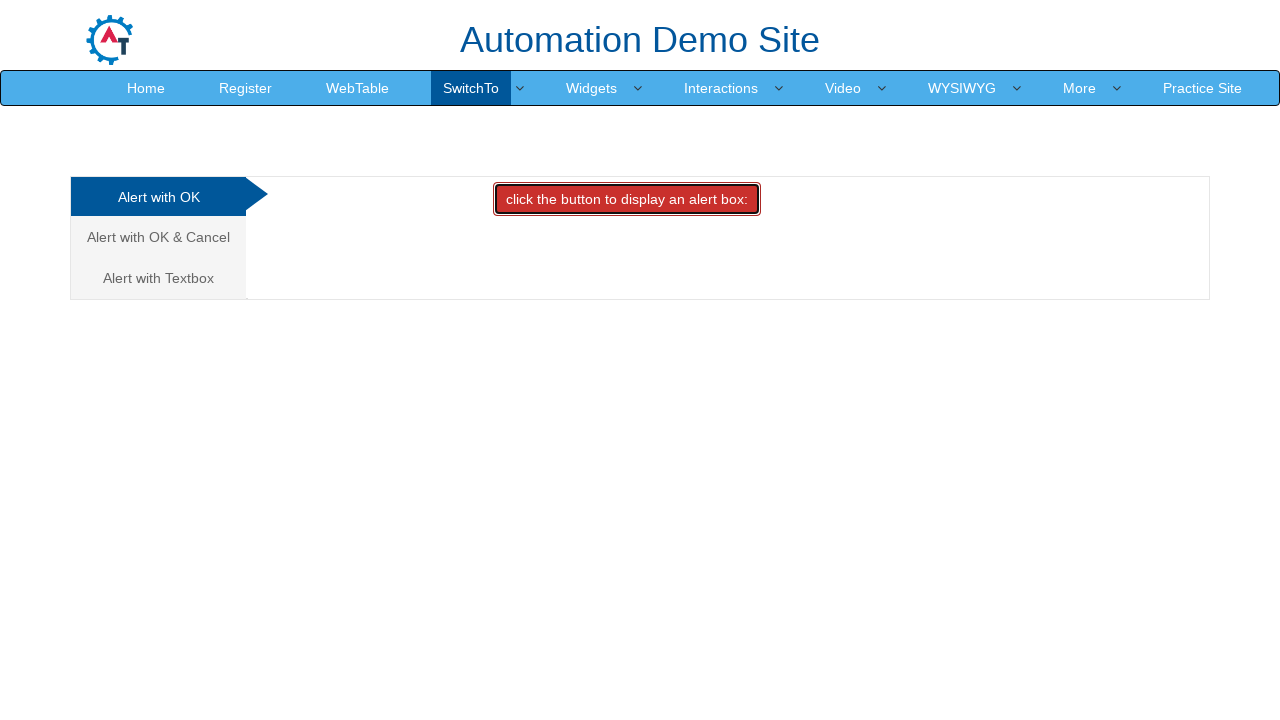